Tests dropdown and checkbox interactions on a travel booking form, including selecting senior citizen discount checkbox and updating passenger count

Starting URL: https://rahulshettyacademy.com/dropdownsPractise/

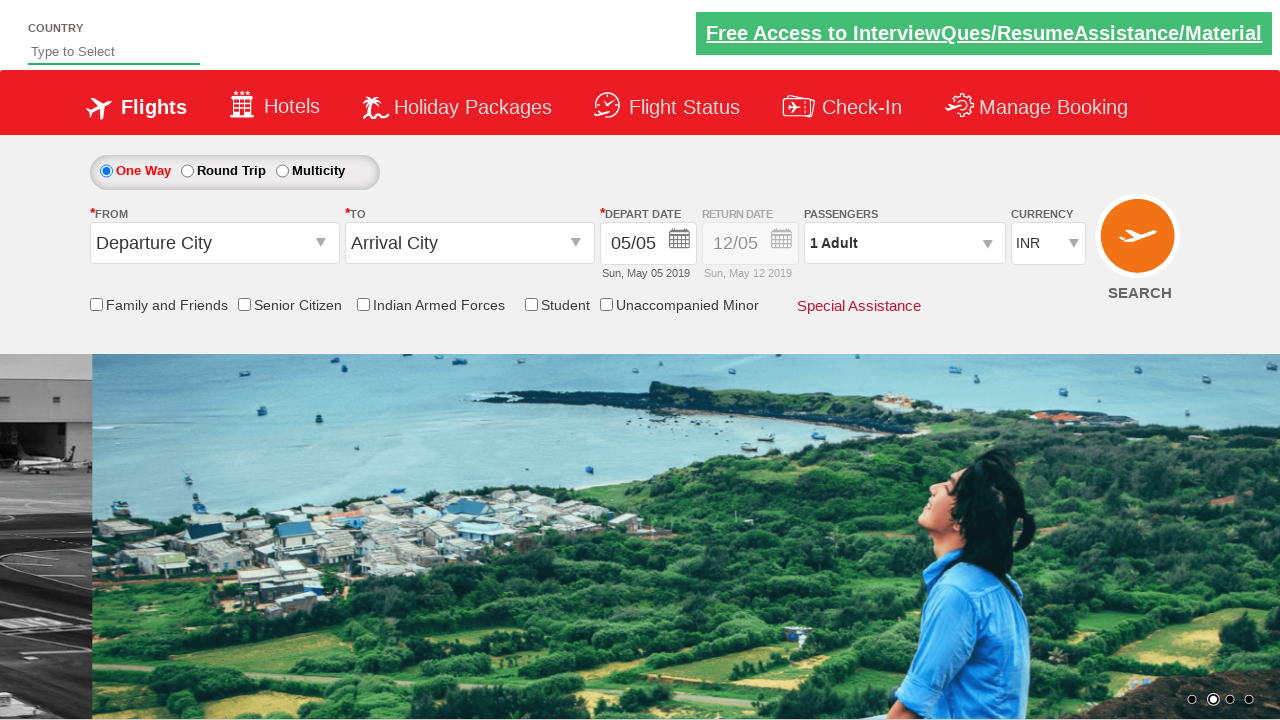

Verified senior citizen discount checkbox is not initially selected
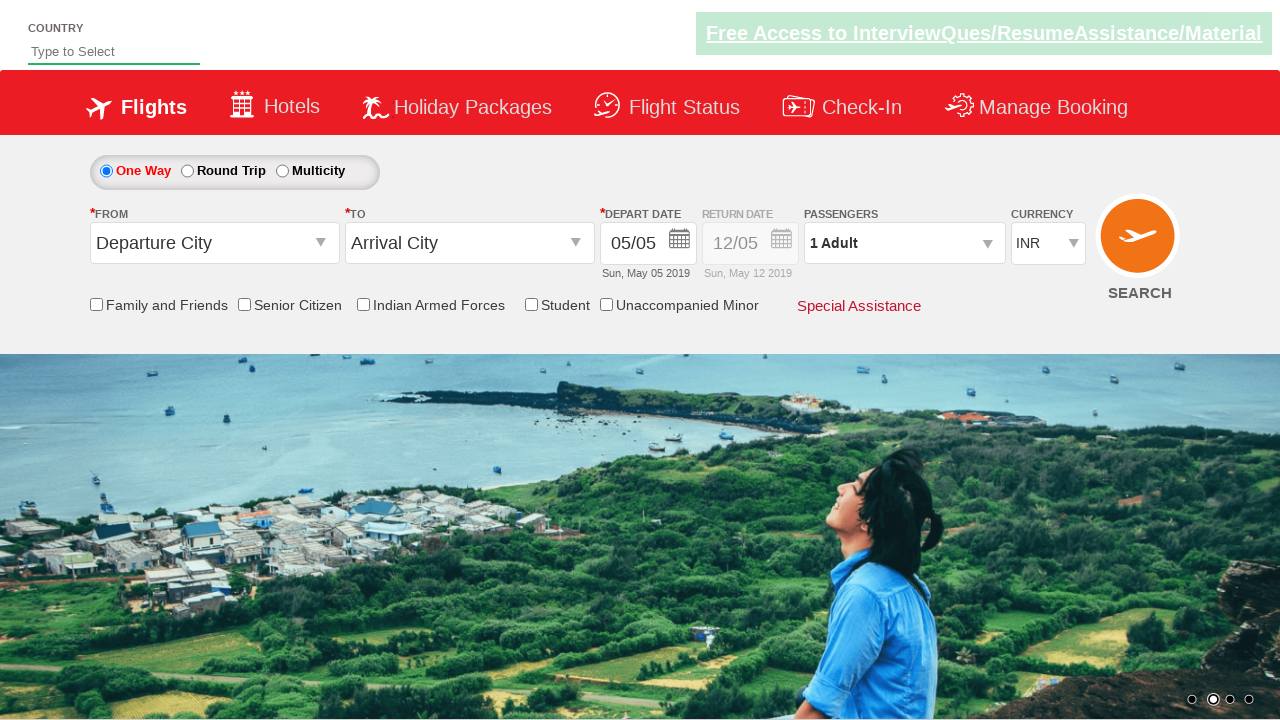

Clicked senior citizen discount checkbox at (244, 304) on input[id*='SeniorCitizenDiscount']
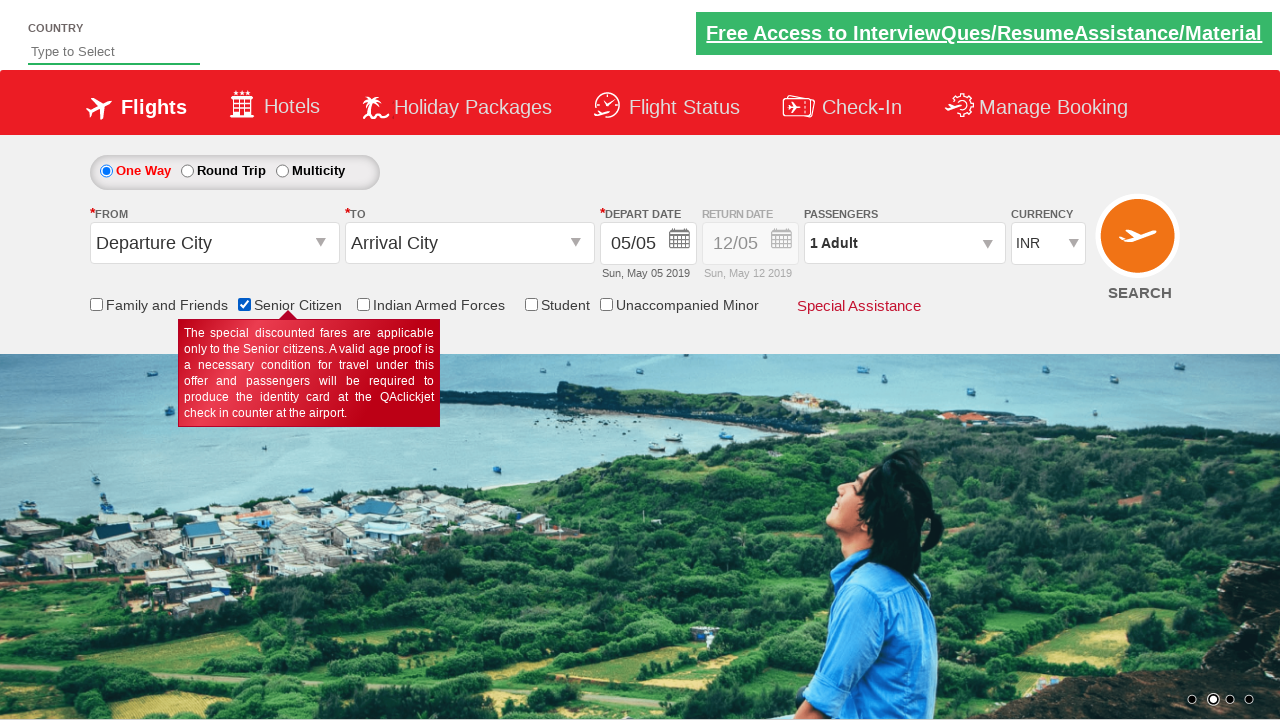

Verified senior citizen discount checkbox is now selected
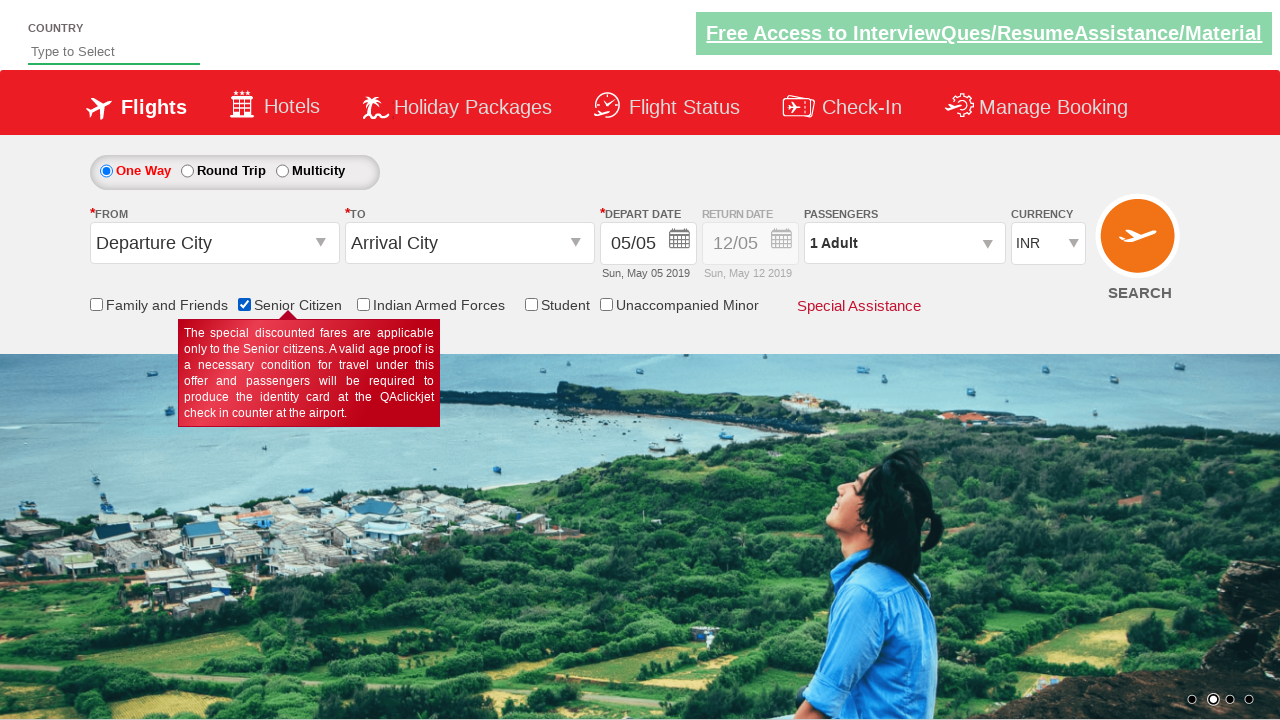

Counted total checkboxes on page: 6
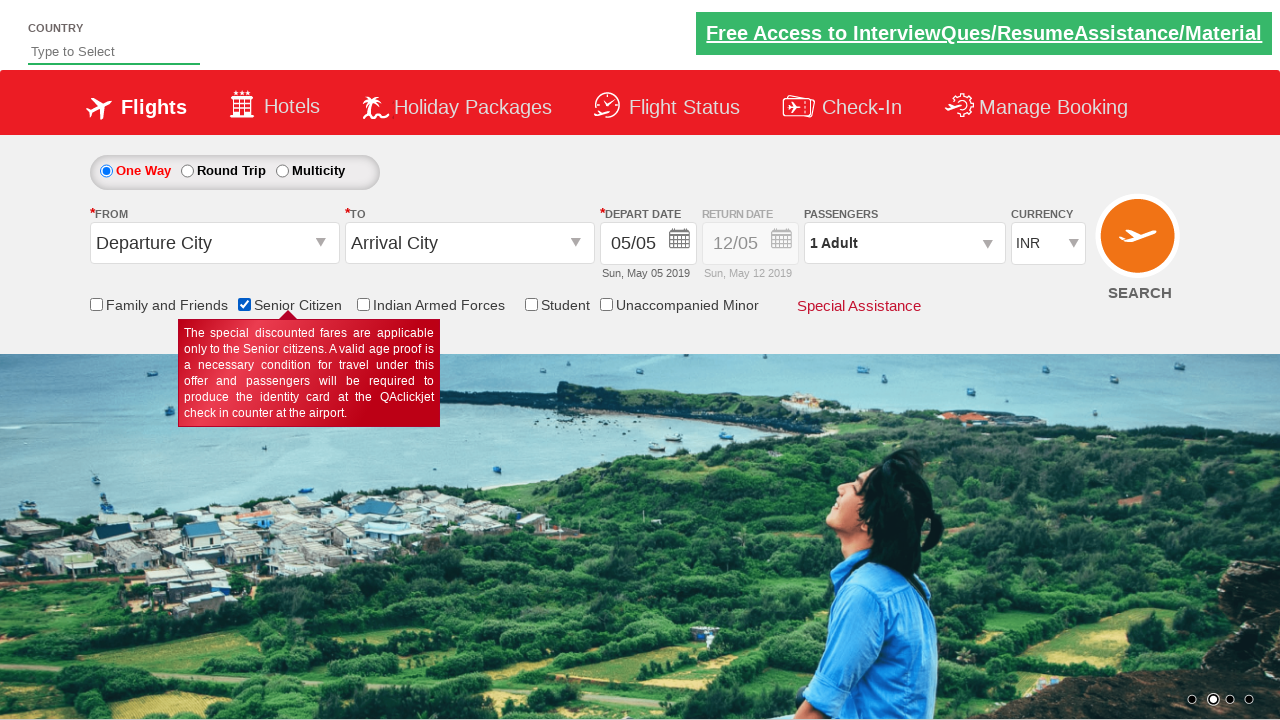

Clicked on passenger info dropdown at (904, 243) on #divpaxinfo
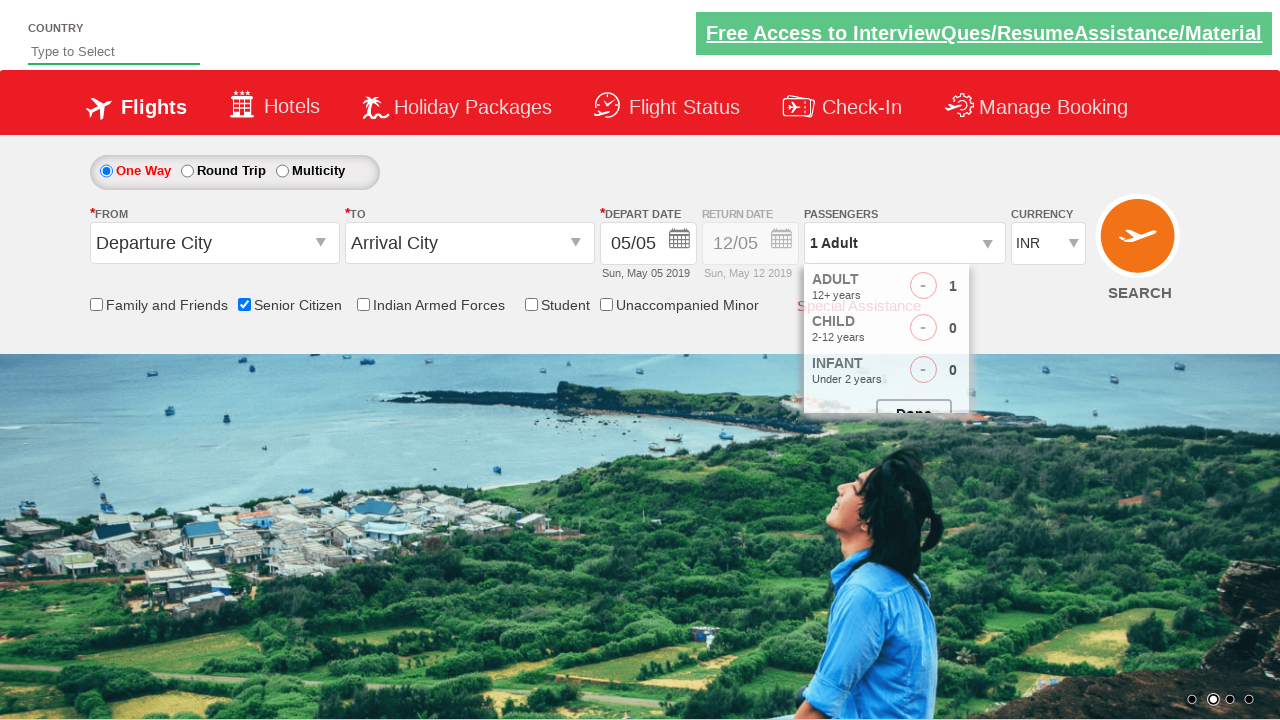

Waited for dropdown to be visible
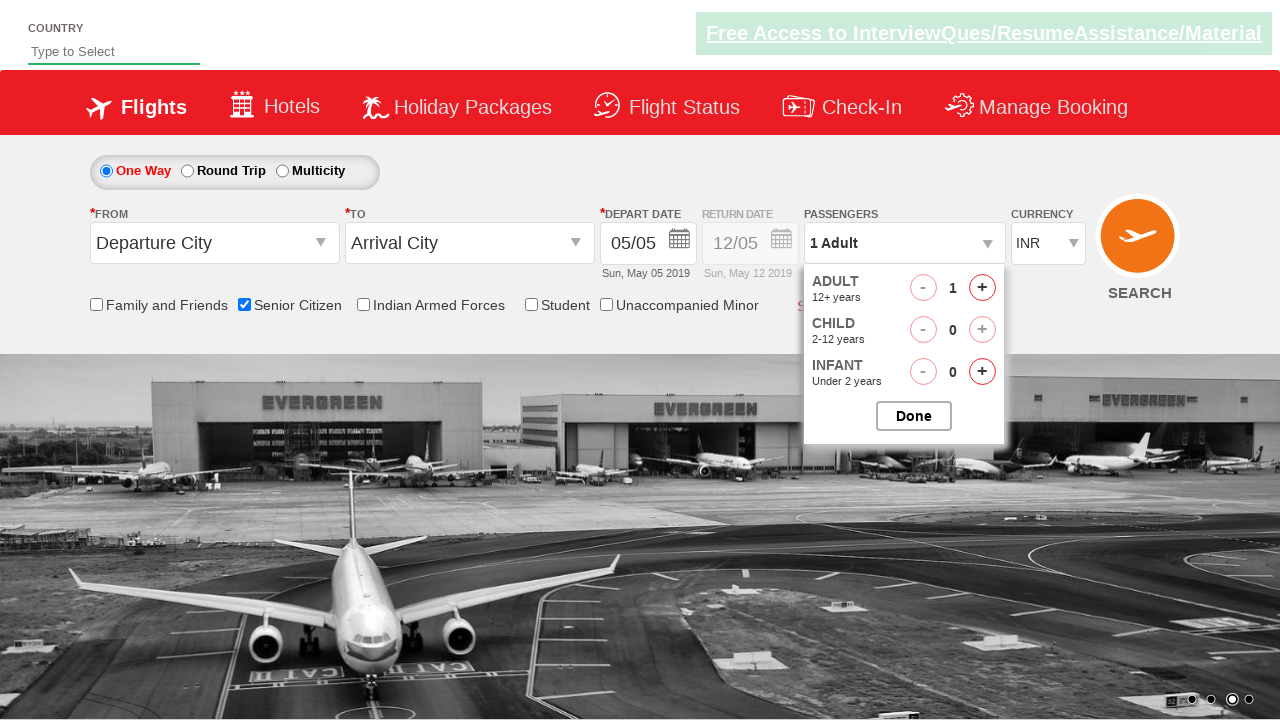

Clicked 'Add Adult' button (iteration 1/4) at (982, 288) on #hrefIncAdt
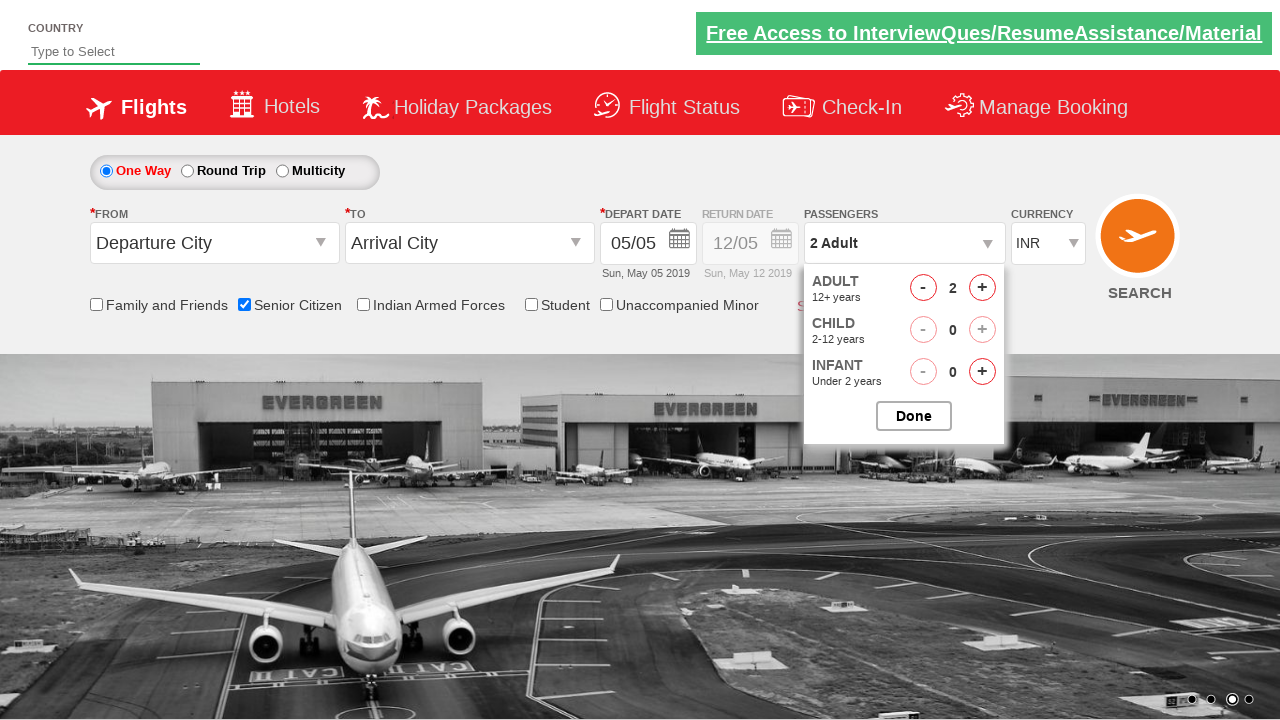

Clicked 'Add Adult' button (iteration 2/4) at (982, 288) on #hrefIncAdt
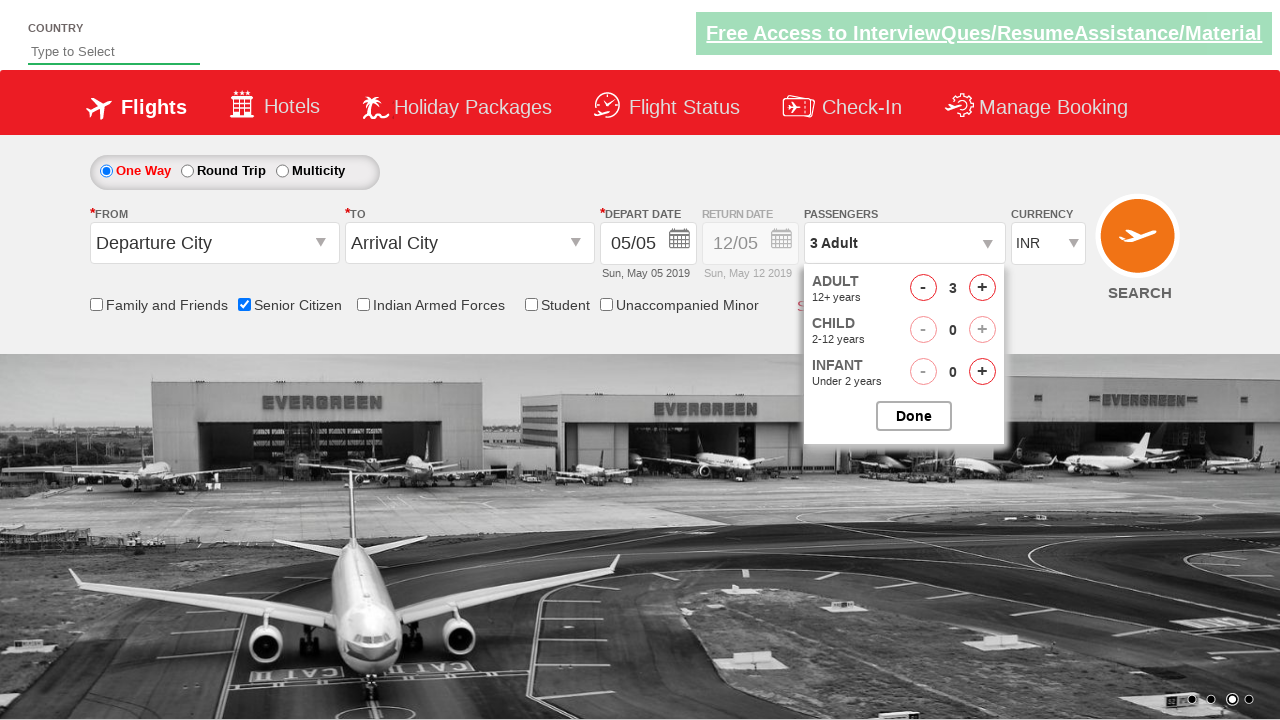

Clicked 'Add Adult' button (iteration 3/4) at (982, 288) on #hrefIncAdt
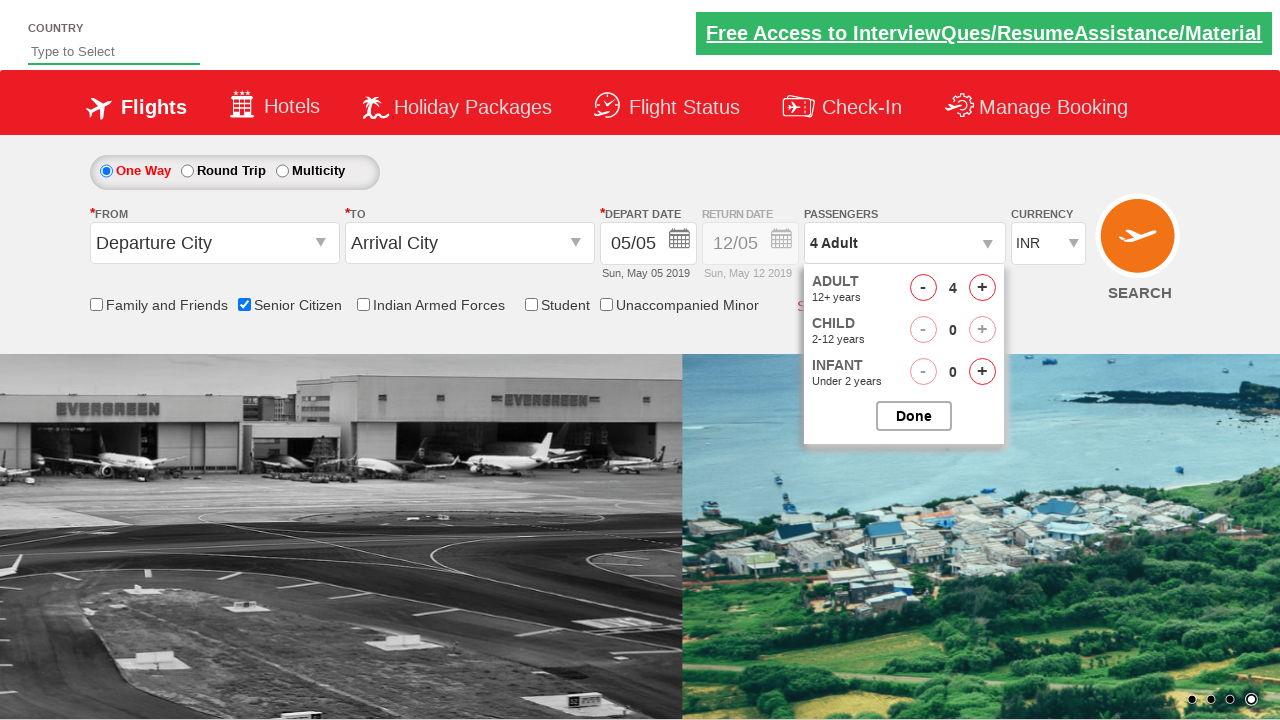

Clicked 'Add Adult' button (iteration 4/4) at (982, 288) on #hrefIncAdt
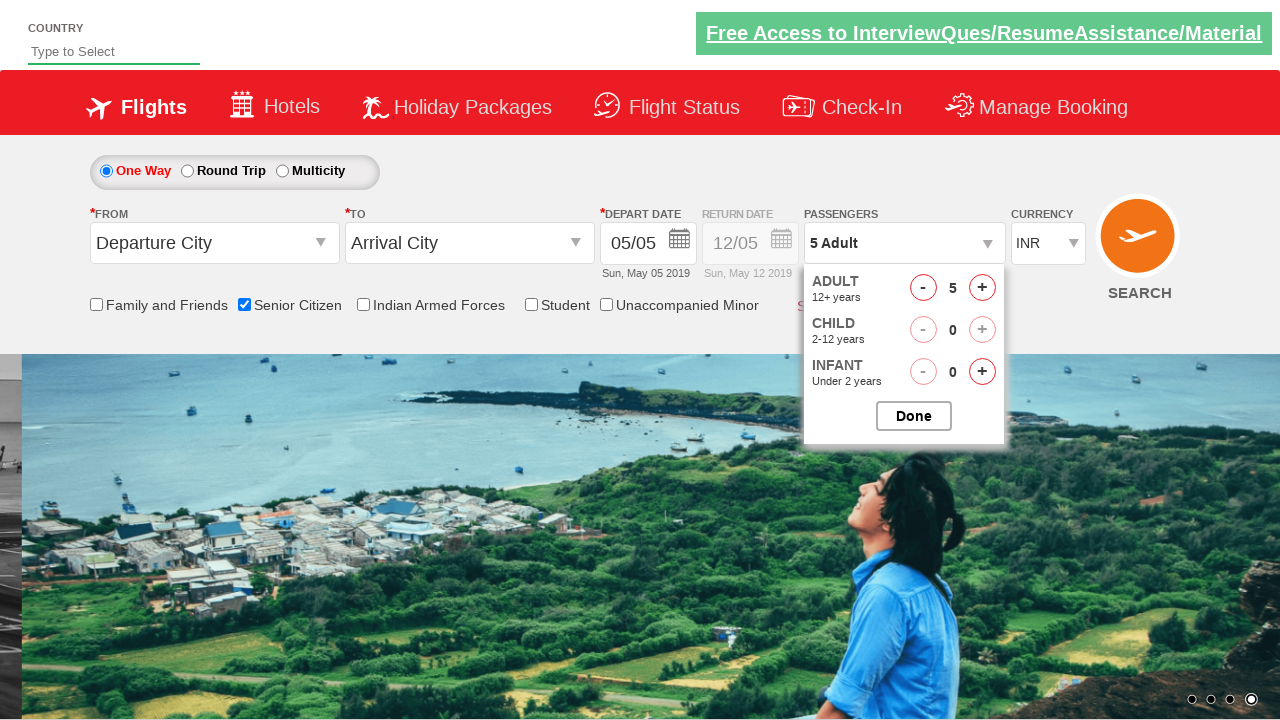

Closed passenger selection dropdown at (914, 416) on #btnclosepaxoption
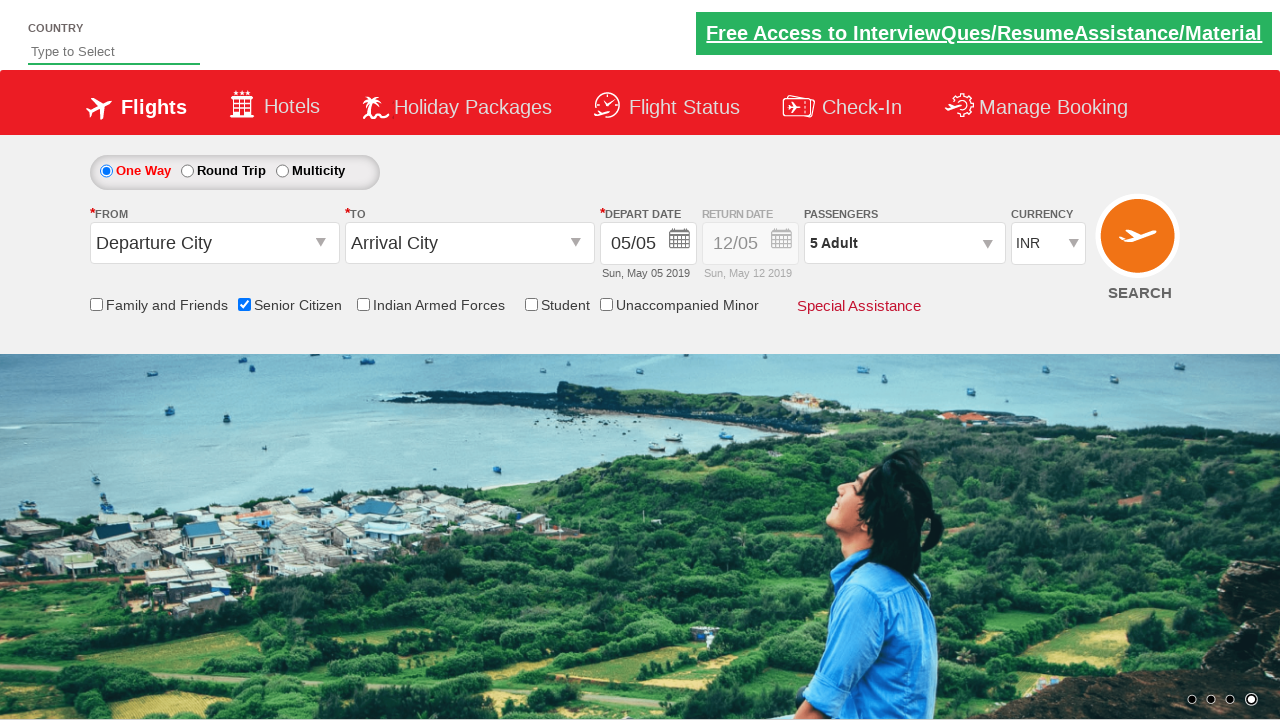

Retrieved updated passenger info: 5 Adult
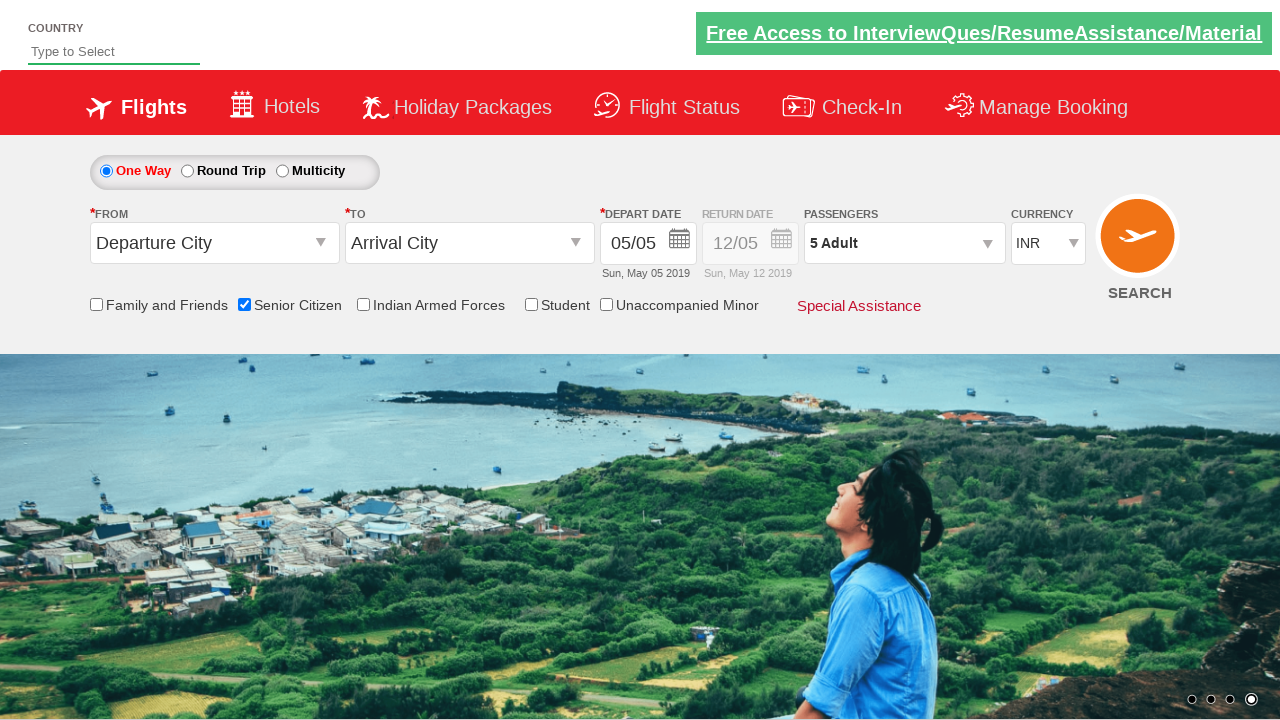

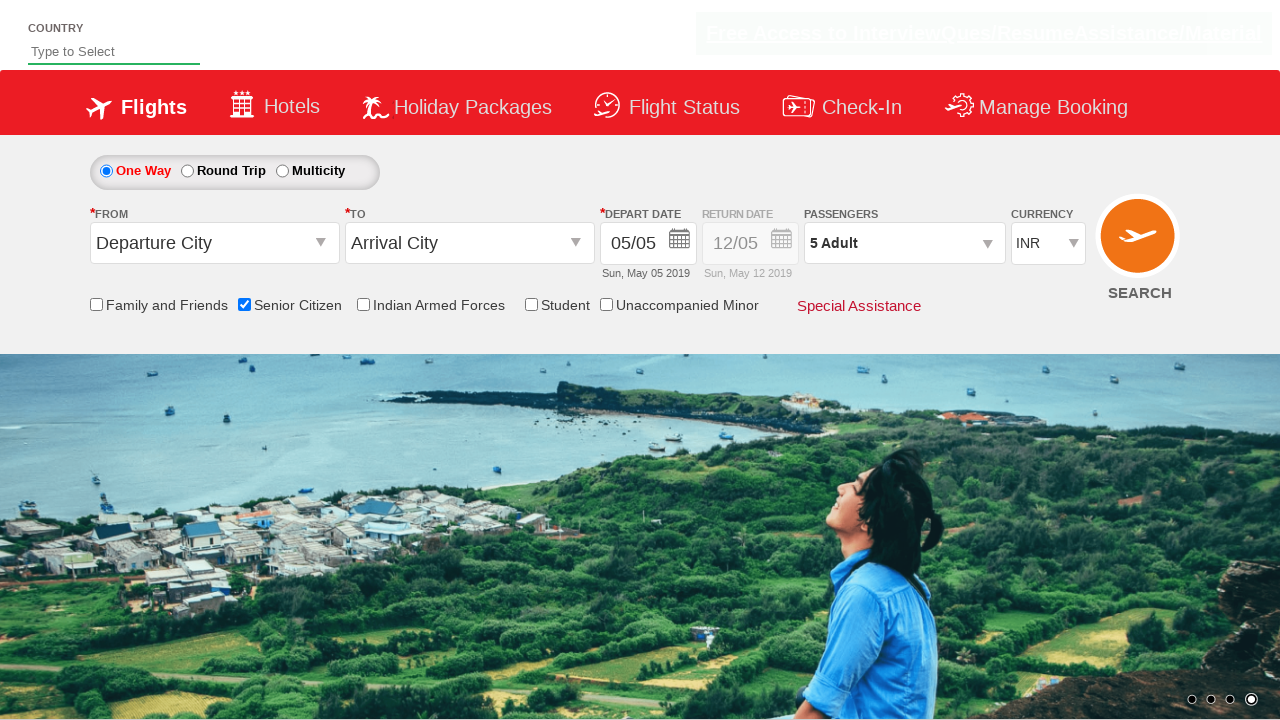